Tests making no changes to a todo during edit mode and pressing Escape to discard, verifying original text remains.

Starting URL: https://todomvc.com/examples/typescript-angular/#/

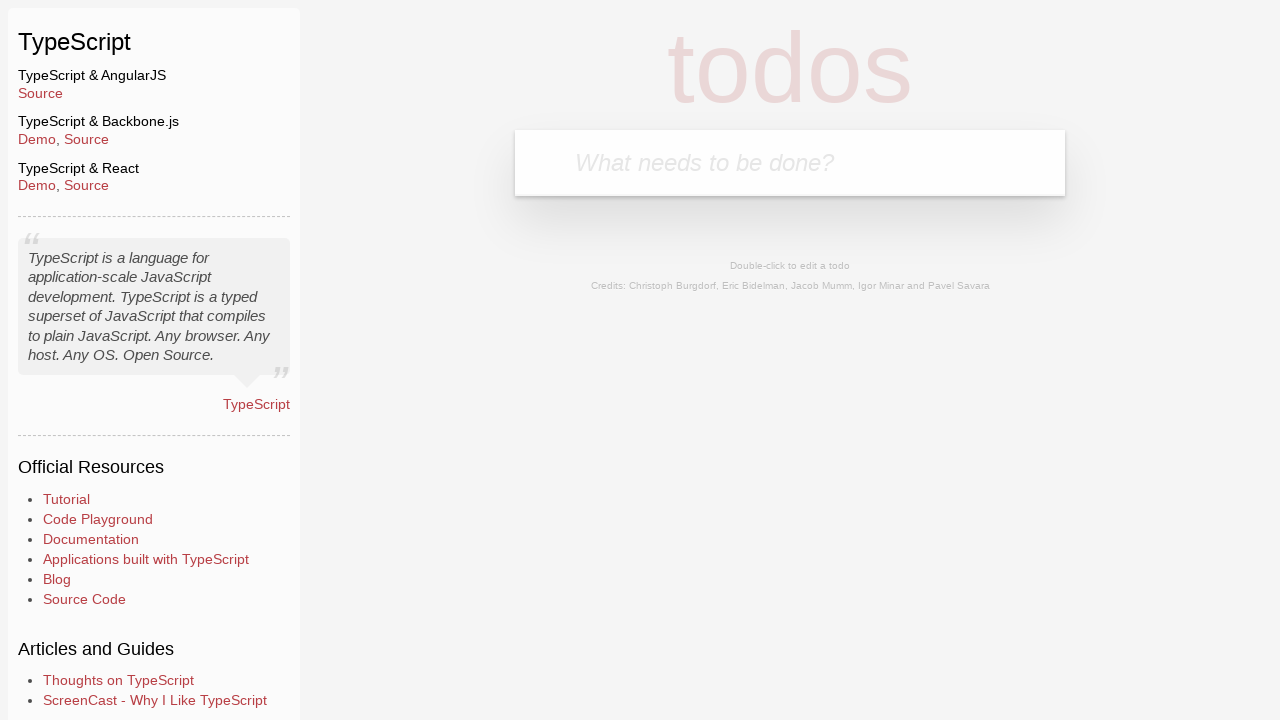

Filled new todo input with 'Lorem' on .new-todo
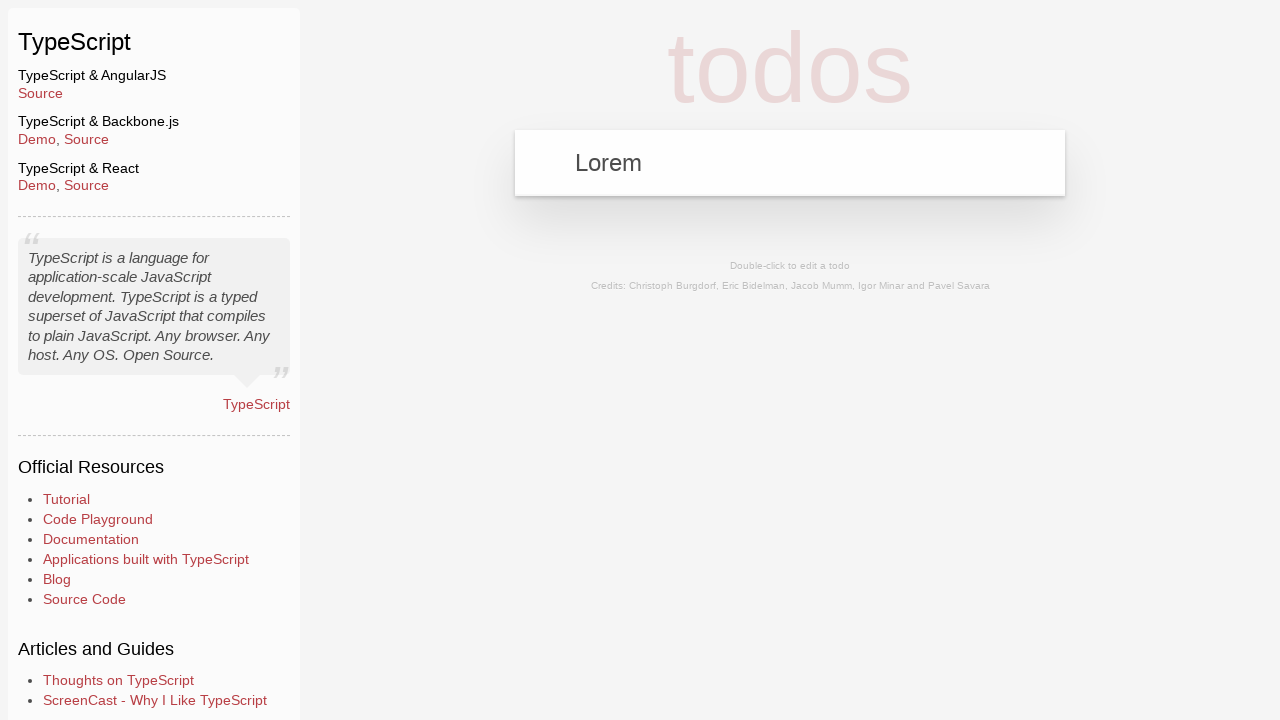

Pressed Enter to create new todo on .new-todo
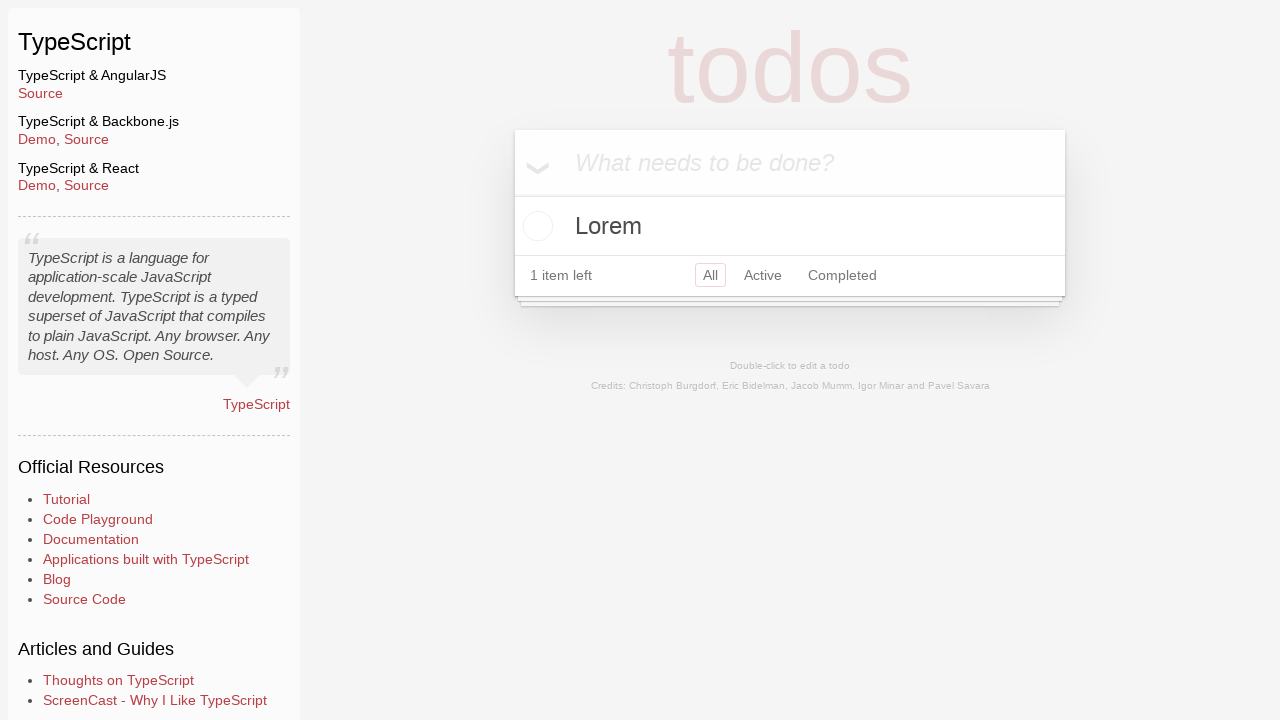

Double-clicked todo to enter edit mode at (790, 226) on text=Lorem
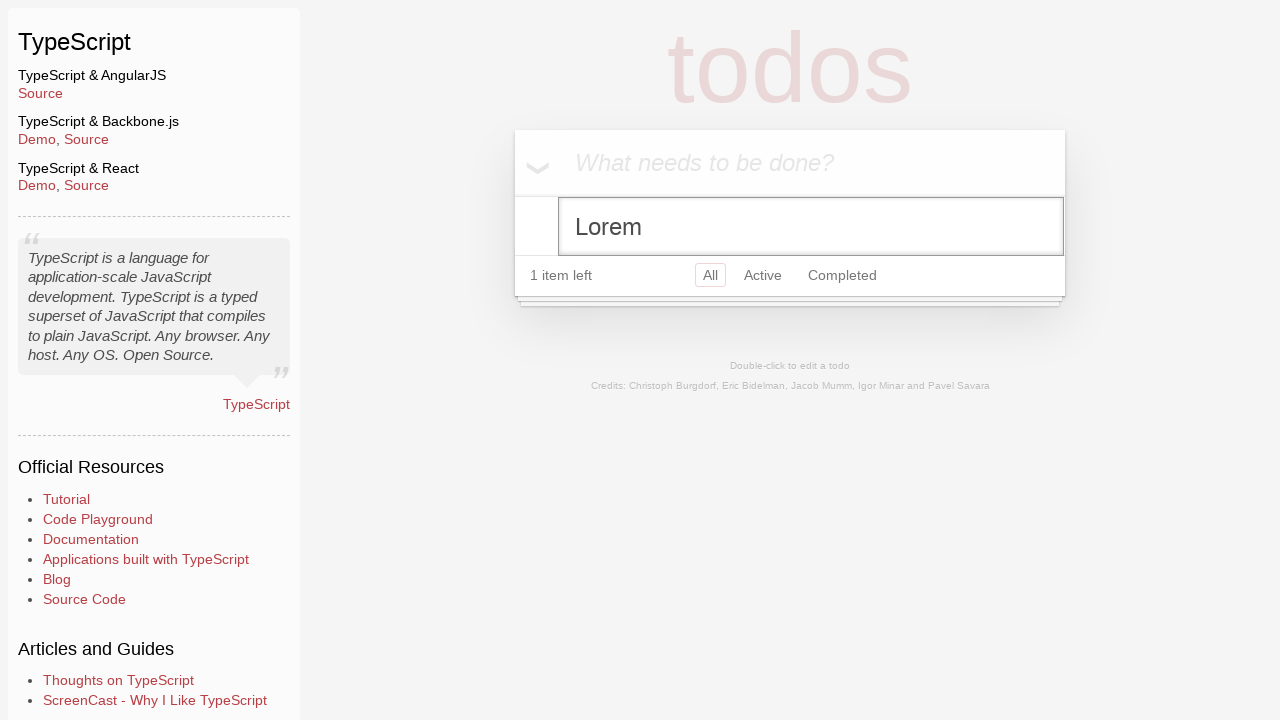

Filled edit field with 'Lorem' (no changes made) on .edit
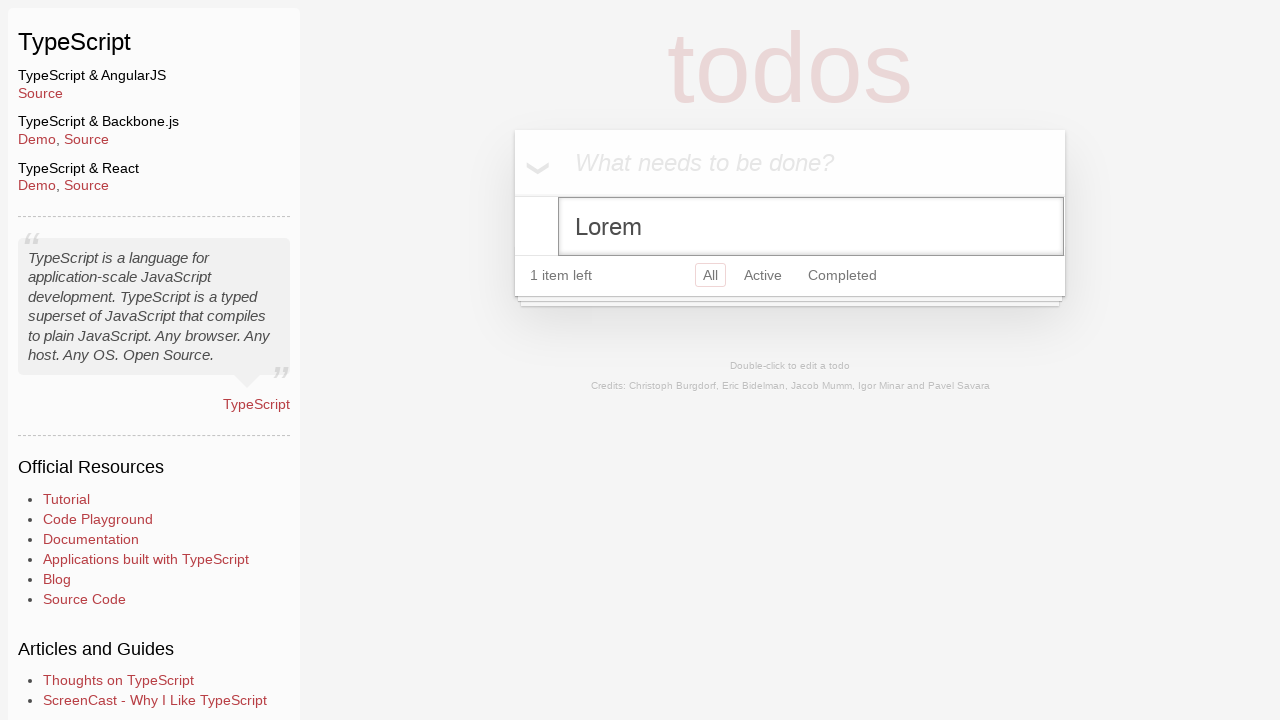

Pressed Escape to discard edit on .edit
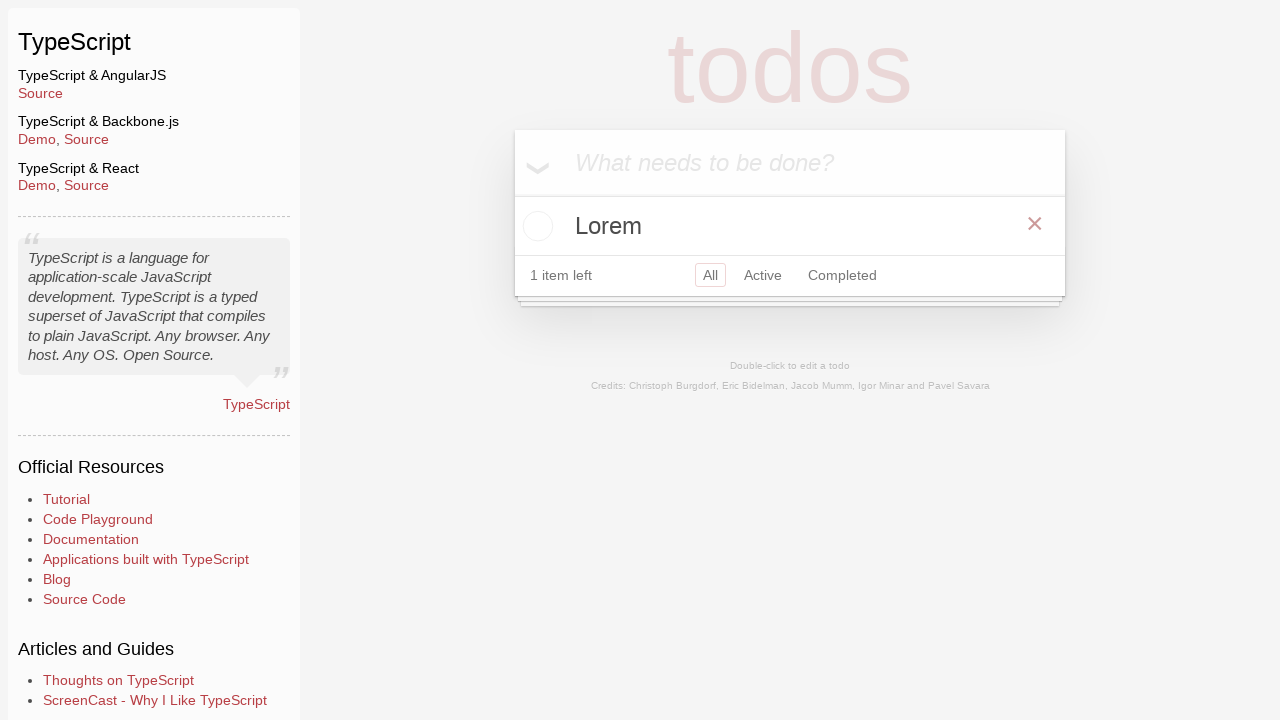

Verified original todo text 'Lorem' is still visible
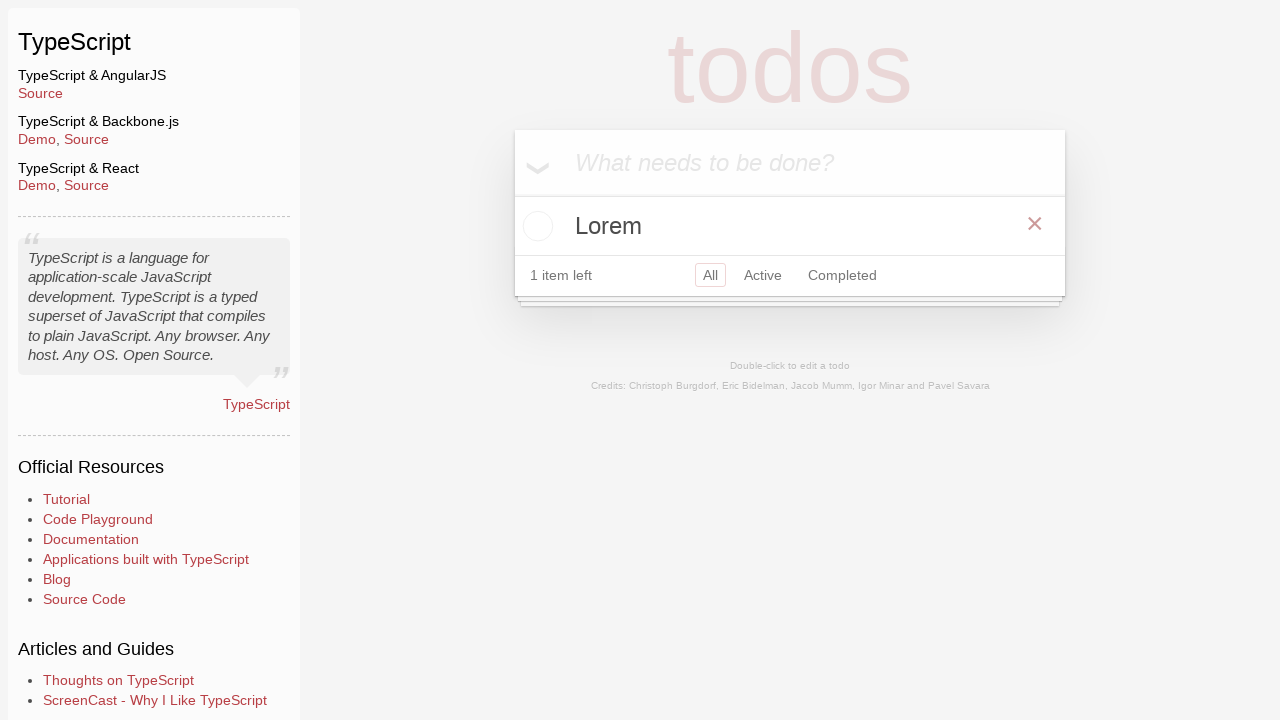

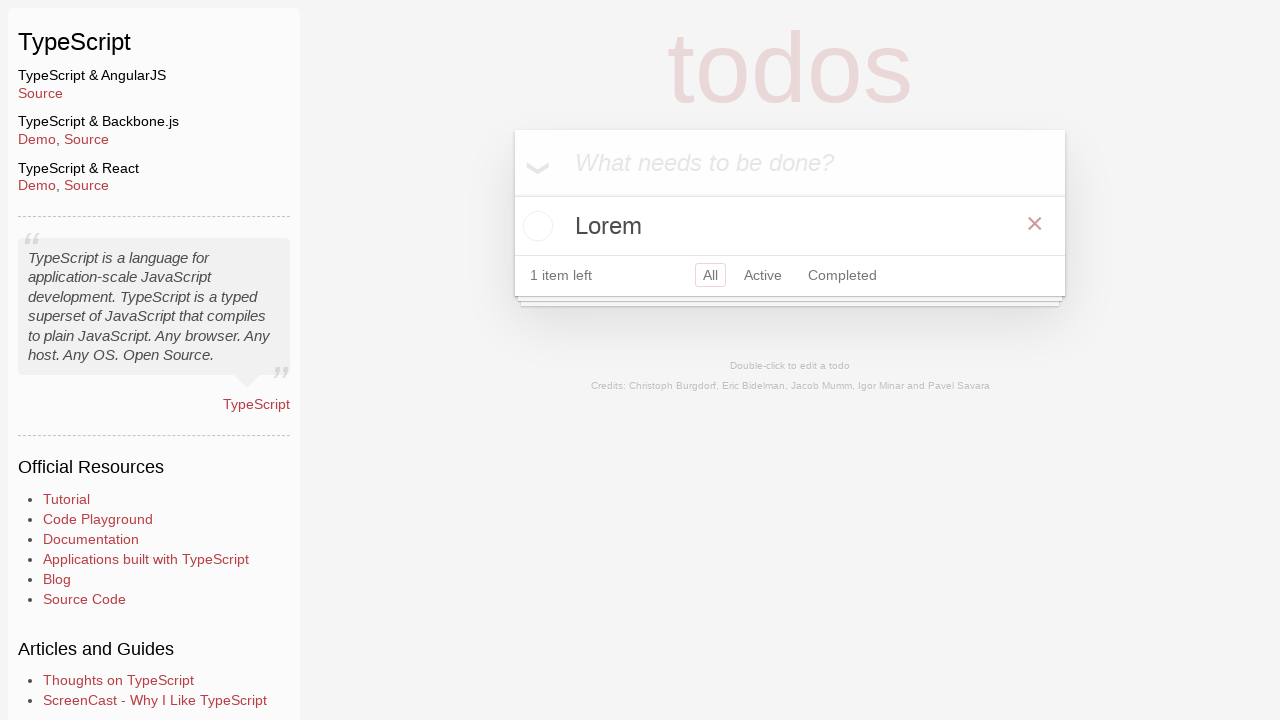